Tests radio button functionality on a practice automation page by verifying a radio button is displayed and enabled, then clicking it if not already selected

Starting URL: https://www.rahulshettyacademy.com/AutomationPractice/

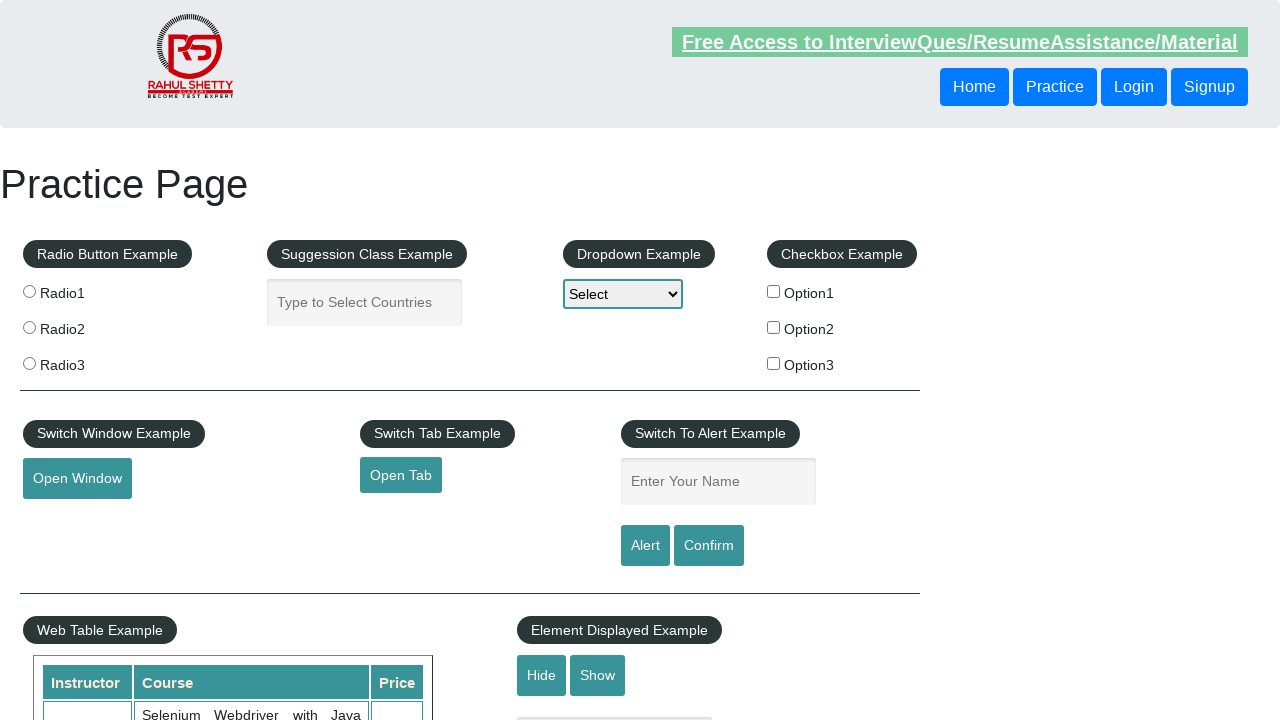

Radio Button Example header is visible
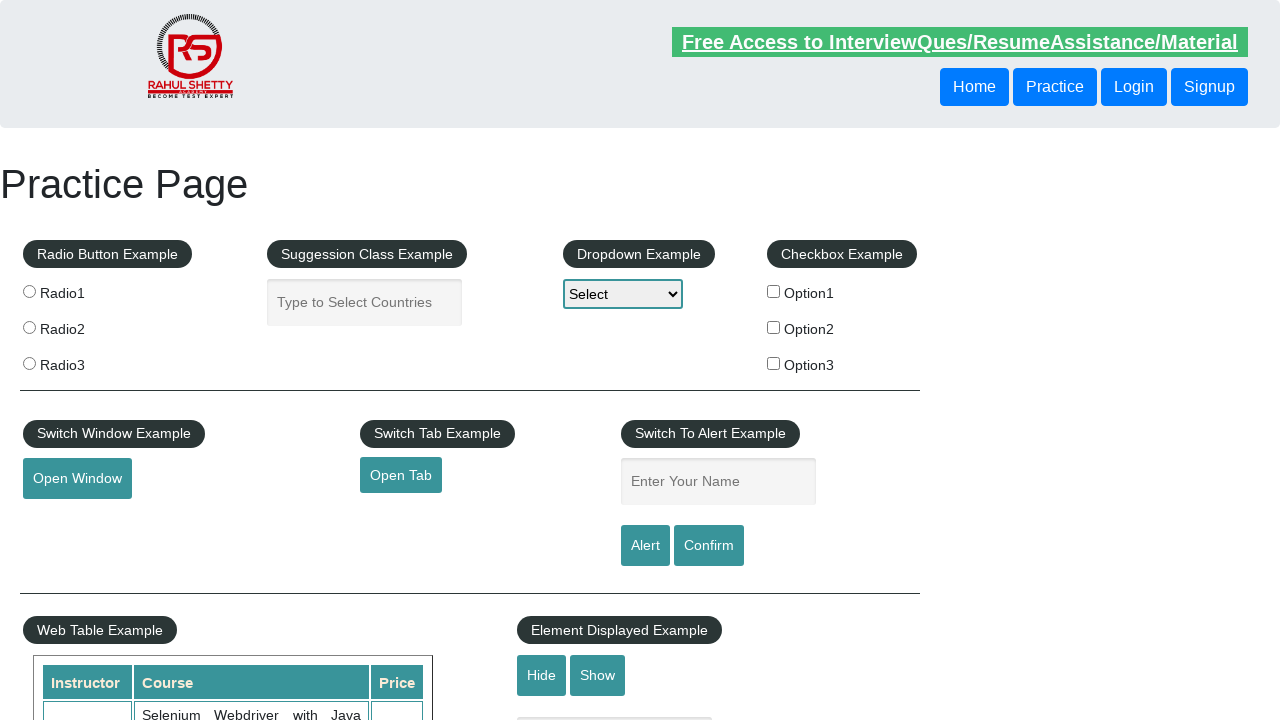

Located the first radio button (radio1)
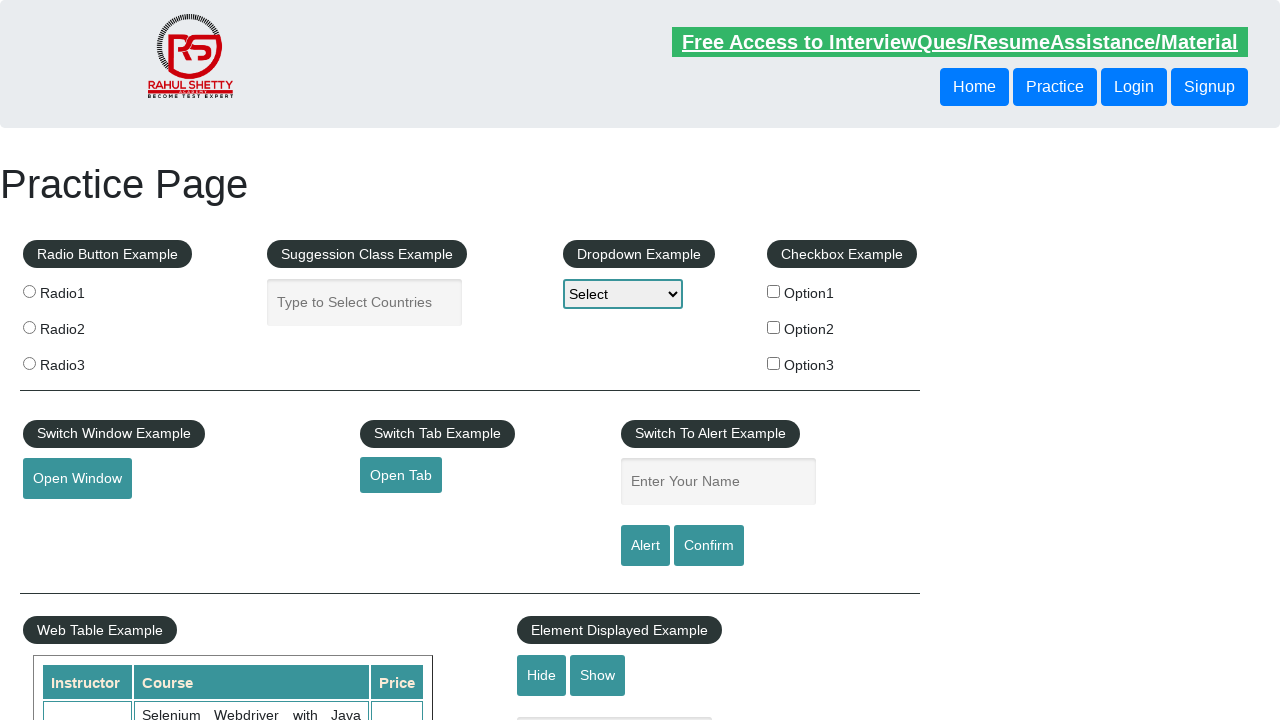

Verified radio button is visible
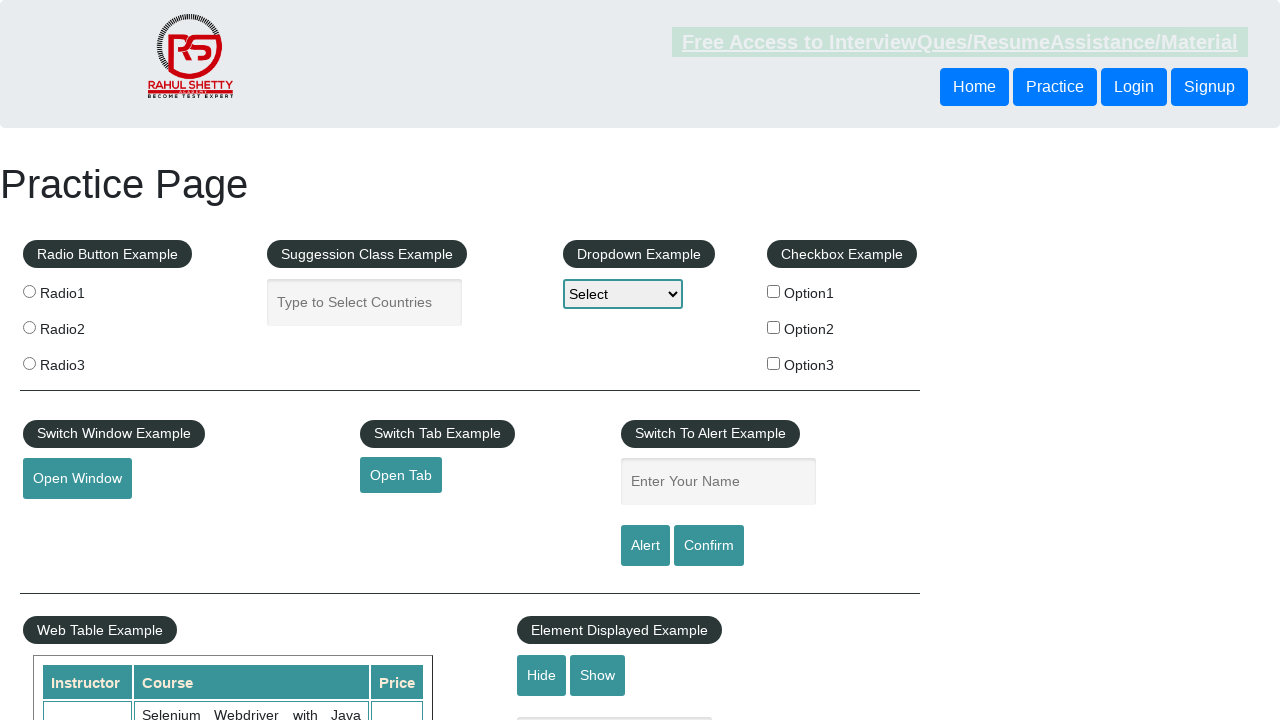

Clicked radio button as it was not already selected at (29, 291) on input[value='radio1']
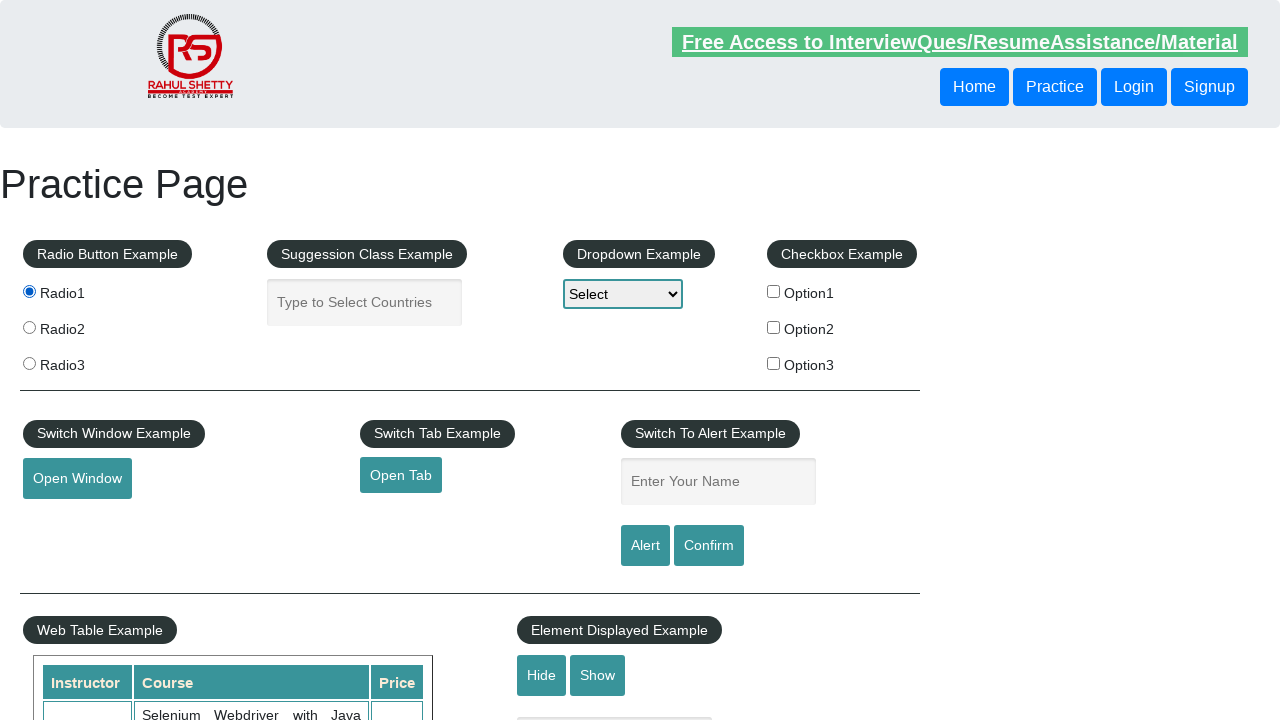

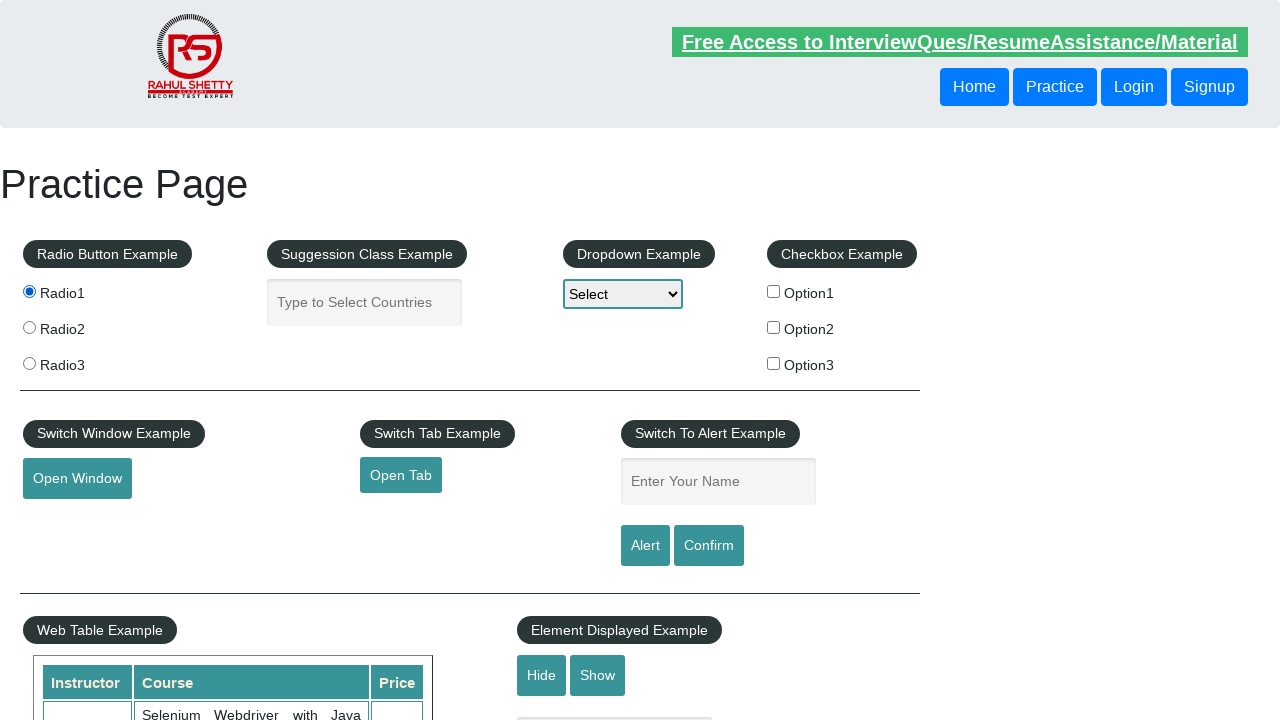